Tests date entry by typing a date directly into the text box and verifying the result

Starting URL: https://kristinek.github.io/site/examples/actions

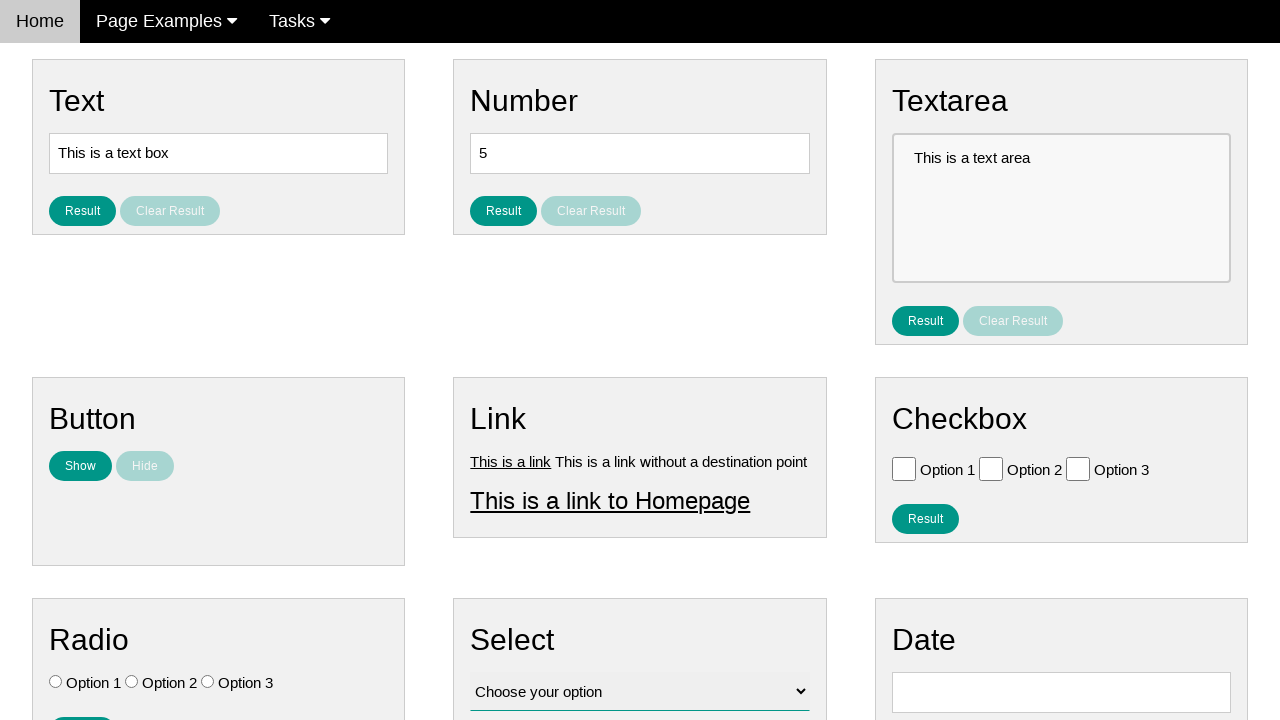

Clicked on date input field at (1061, 692) on #vfb-8
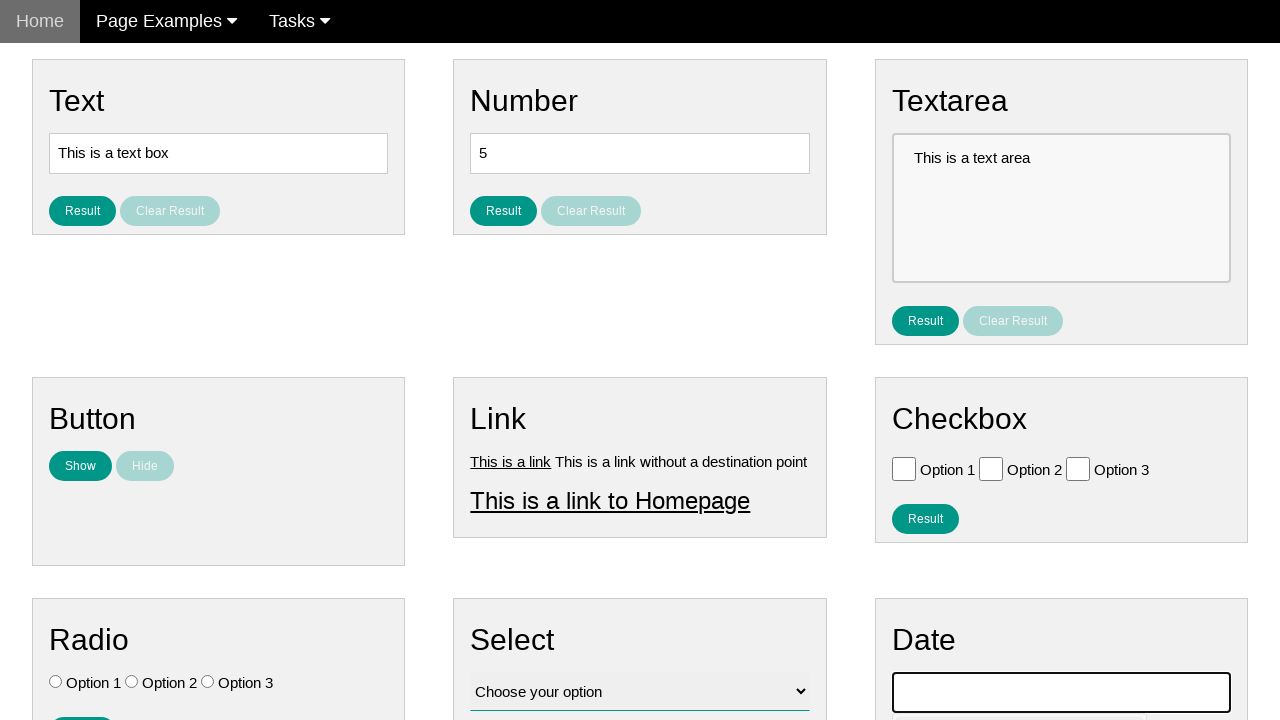

Entered date '05/02/1959' into text box on #vfb-8
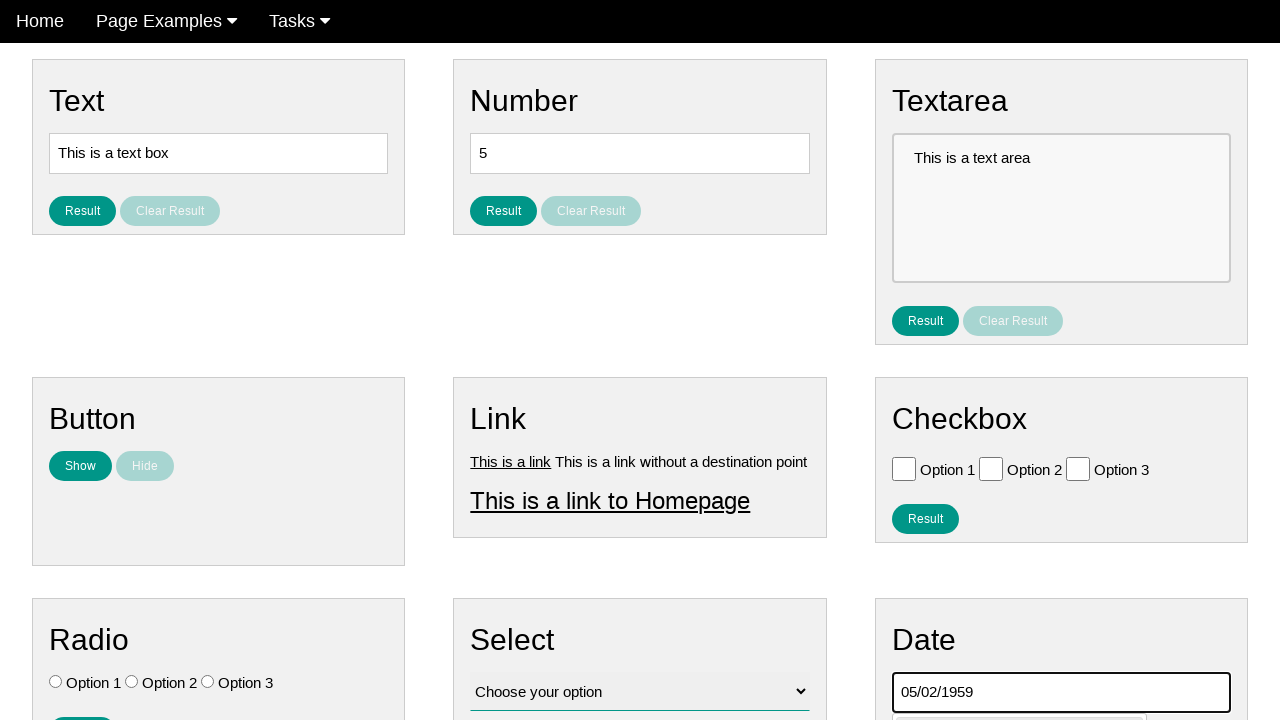

Pressed Enter to confirm date entry on #vfb-8
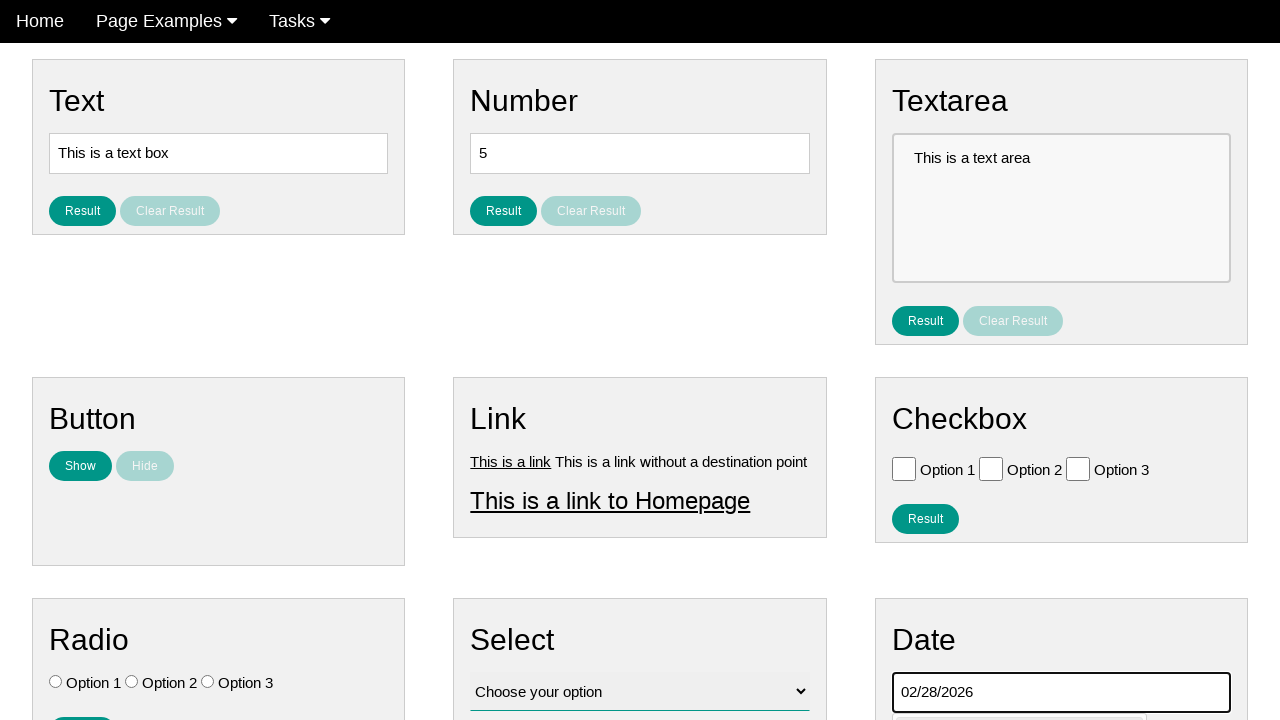

Waited 500ms for UI to update
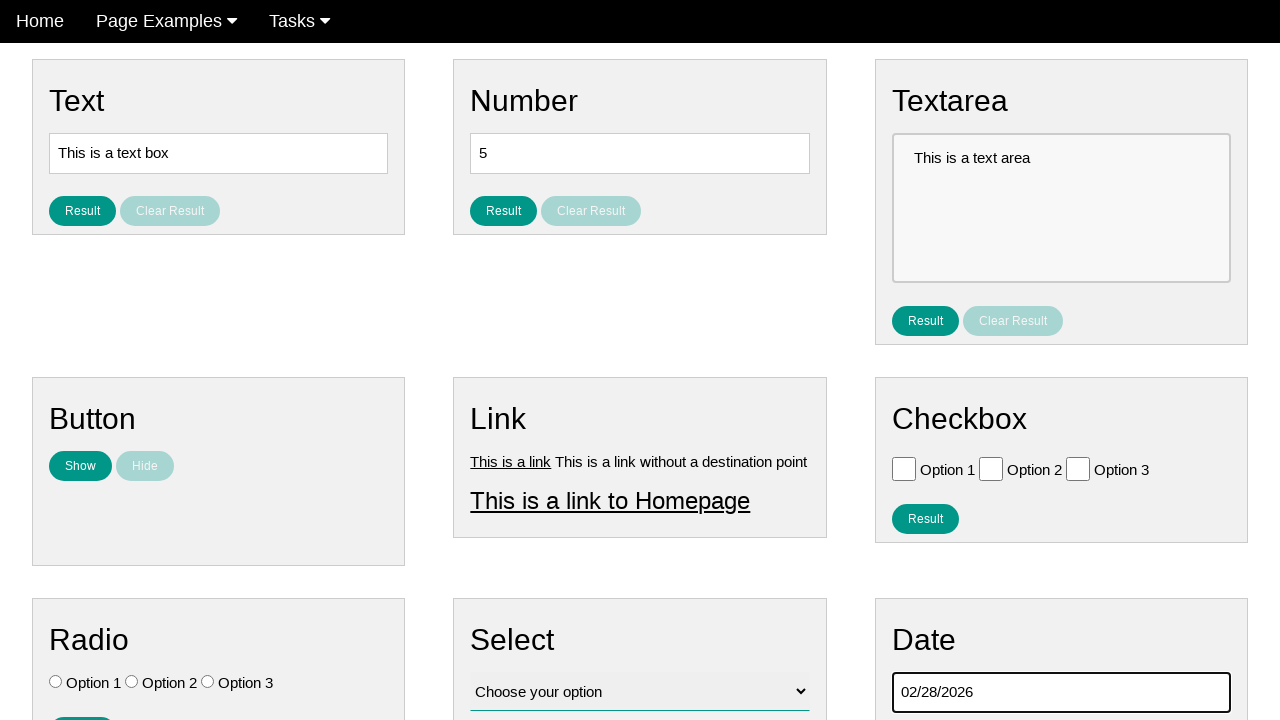

Clicked result button to verify date at (925, 425) on #result_button_date
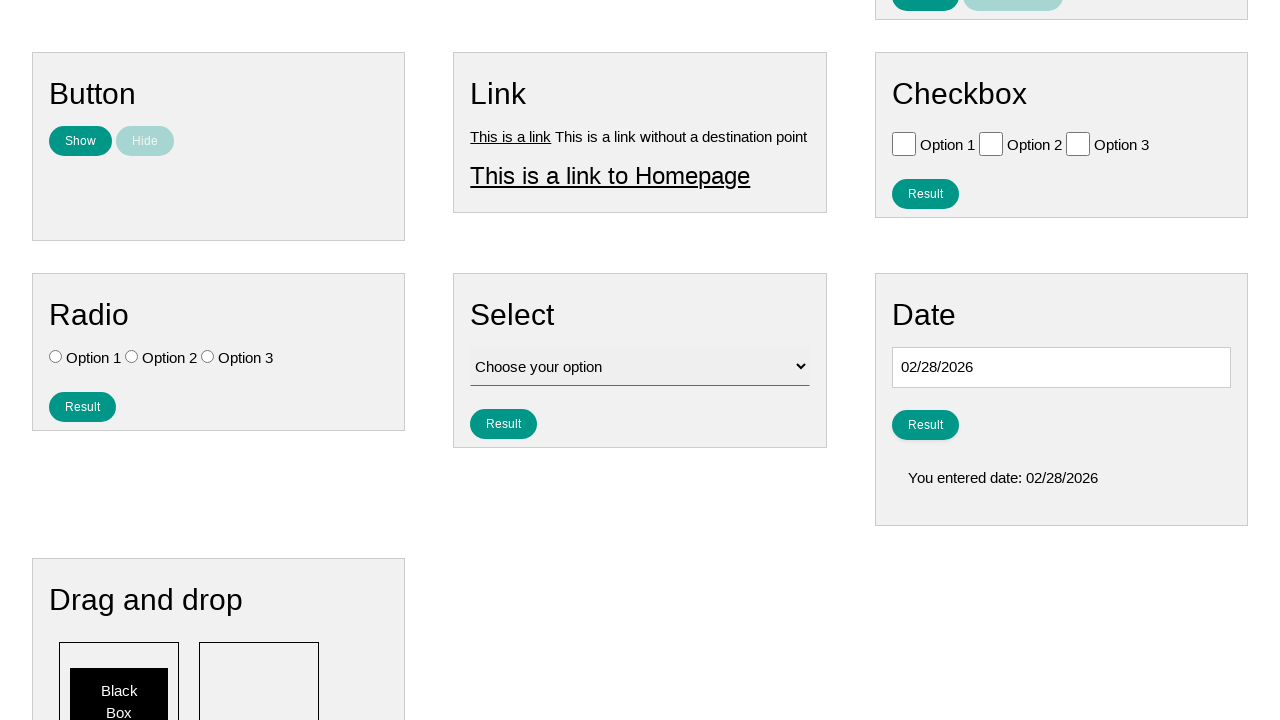

Result date element appeared and loaded
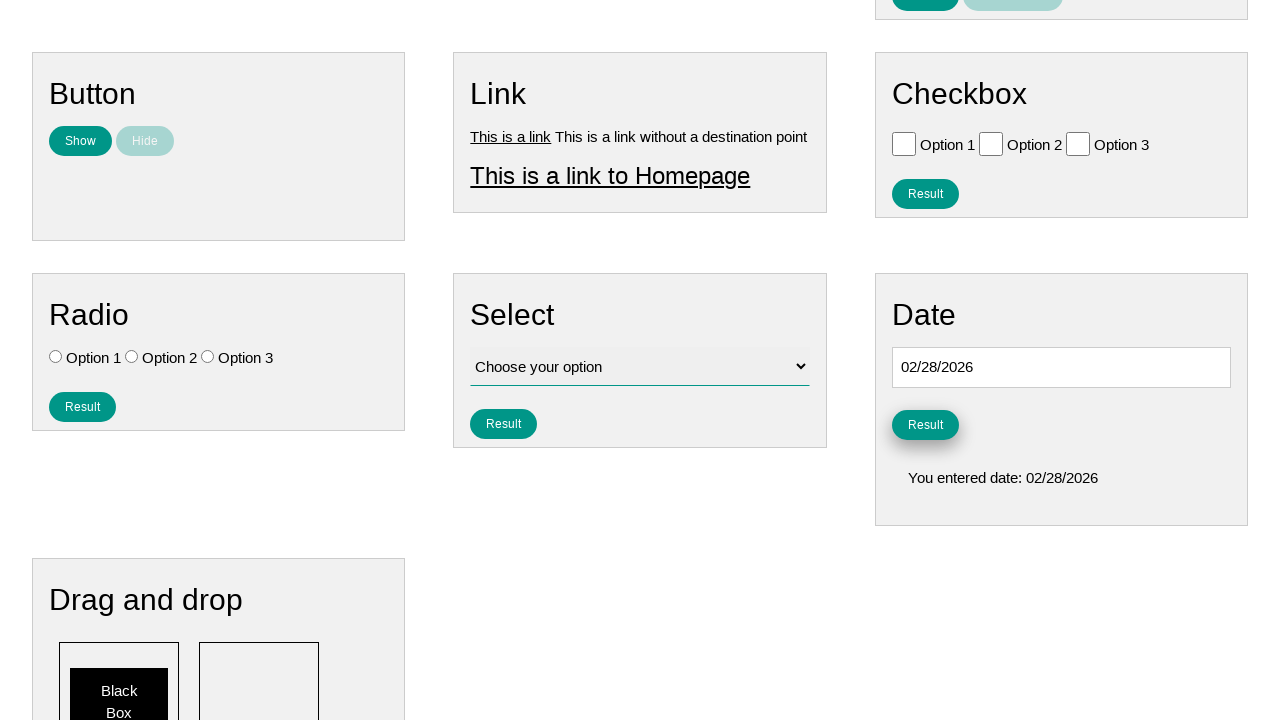

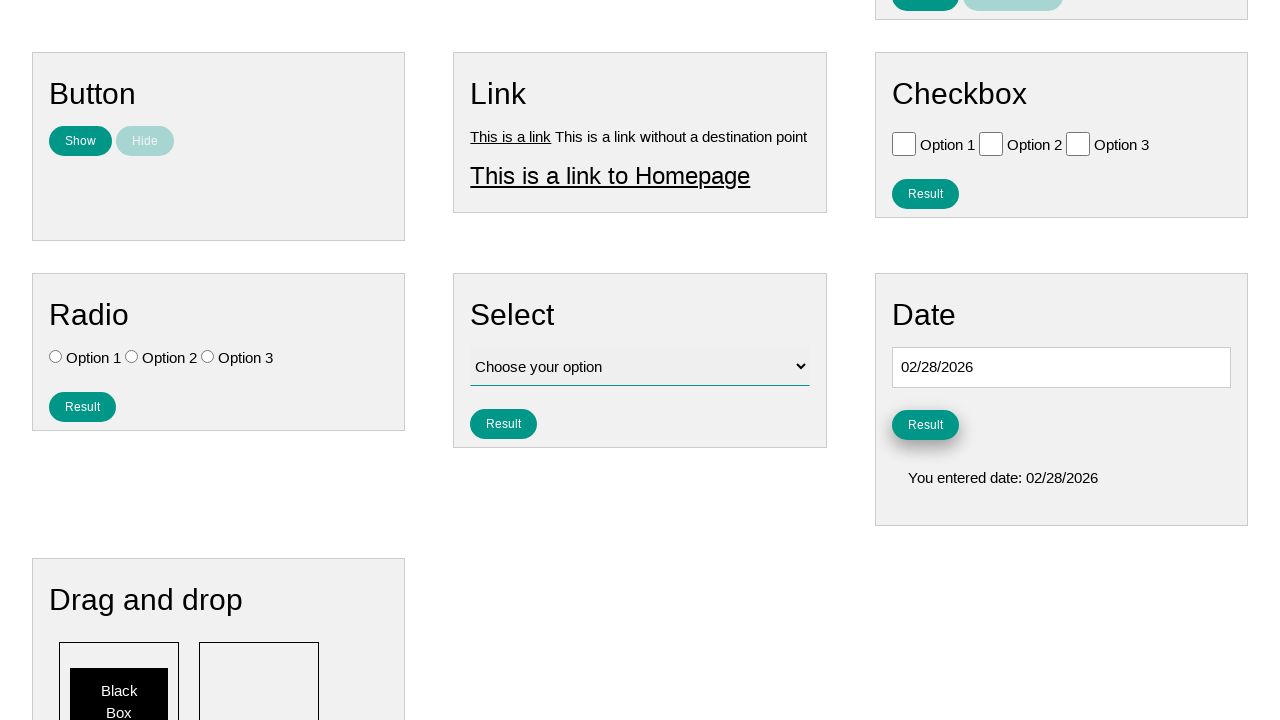